Verifies that film list items are present and displayed on the films page

Starting URL: https://www.starwars.com

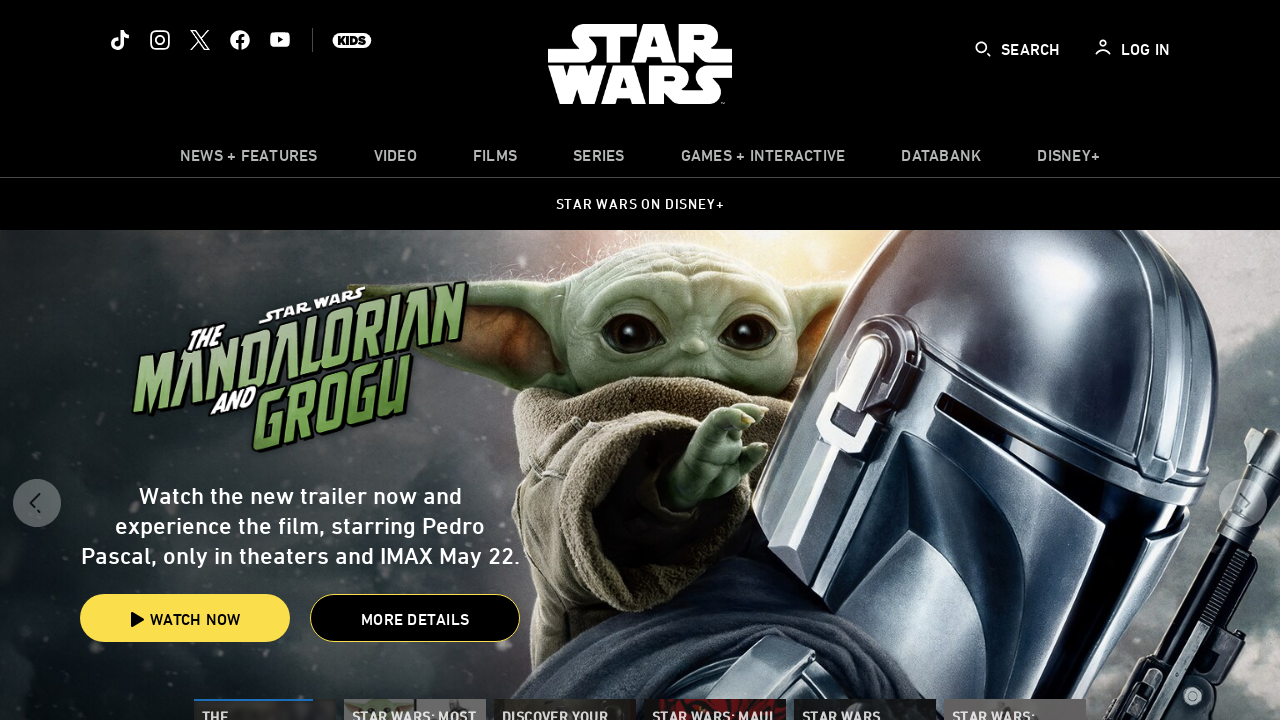

Clicked on Films navigation link at (495, 155) on text=Films
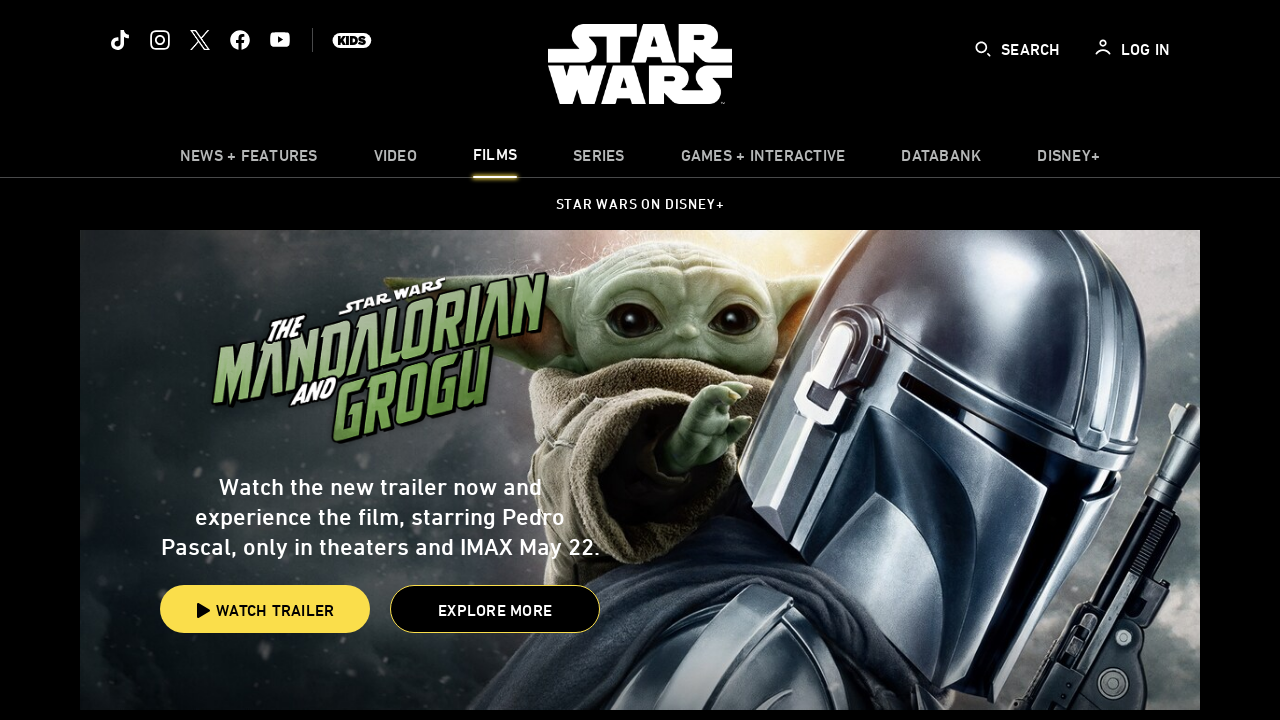

Located all film list items on the page
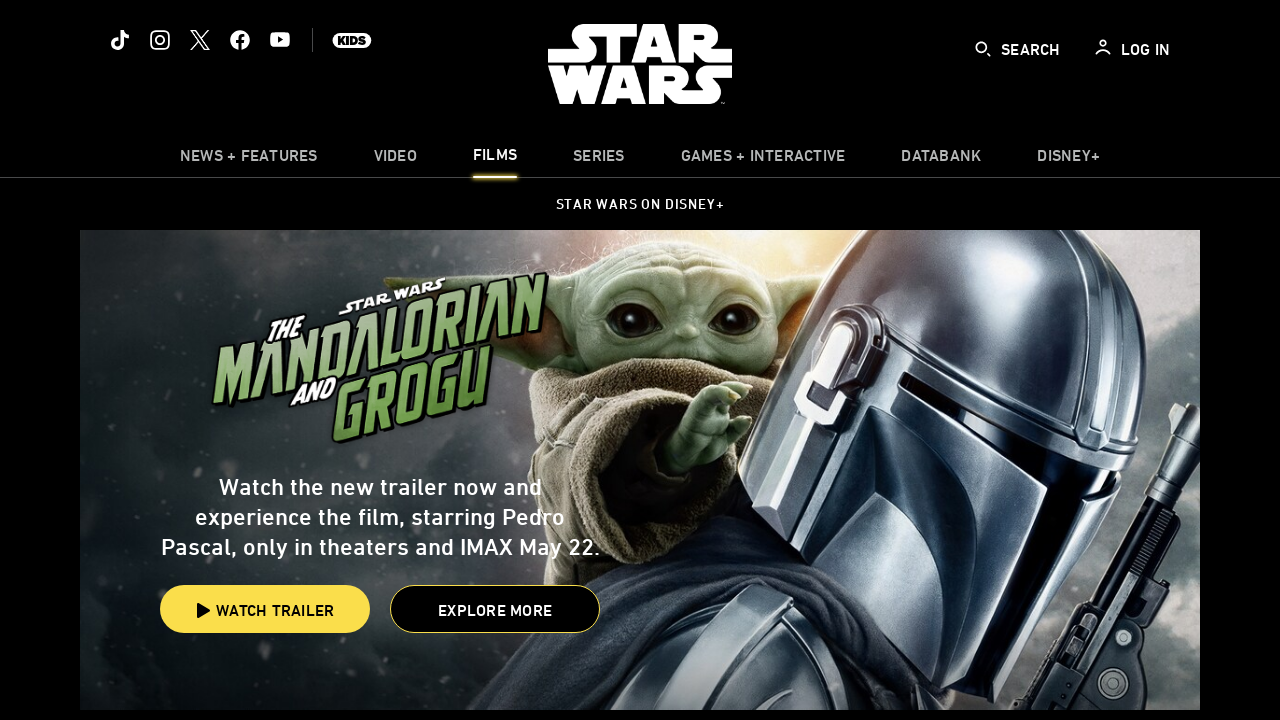

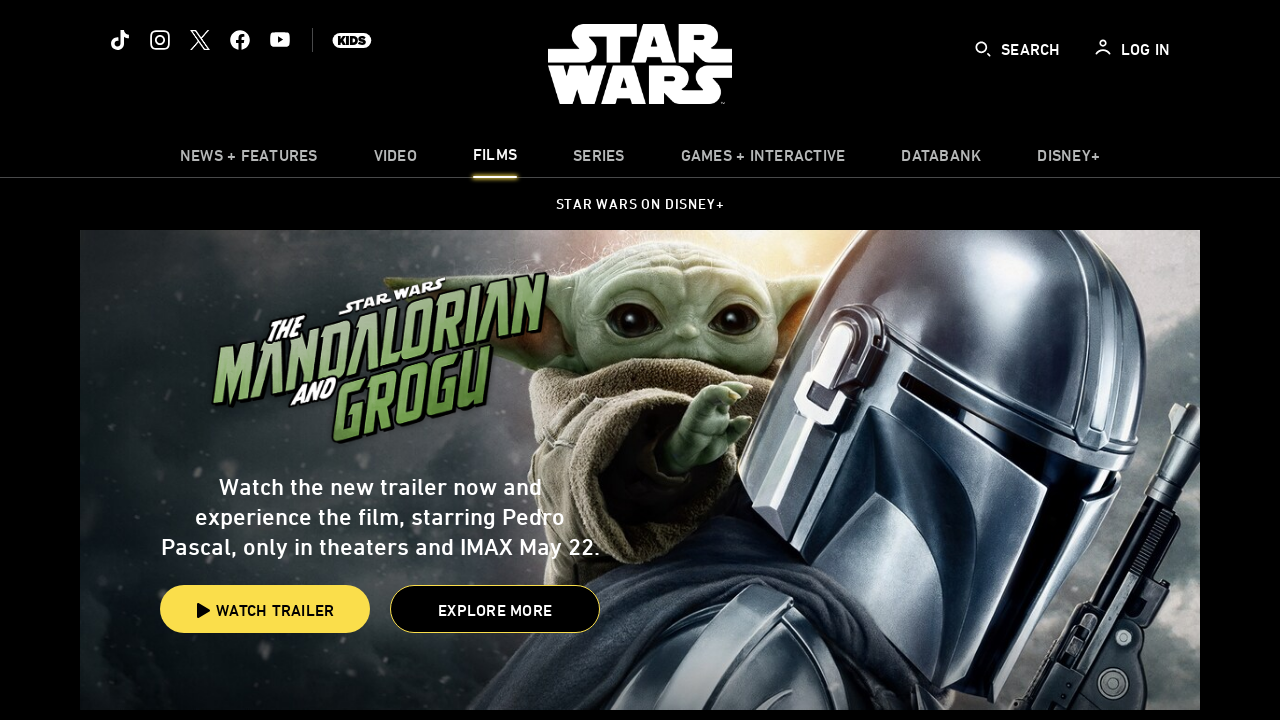